Tests the search functionality on the Playwright documentation site by searching for "chrome" and verifying the page title changes to the Chrome extensions page.

Starting URL: https://playwright.dev/

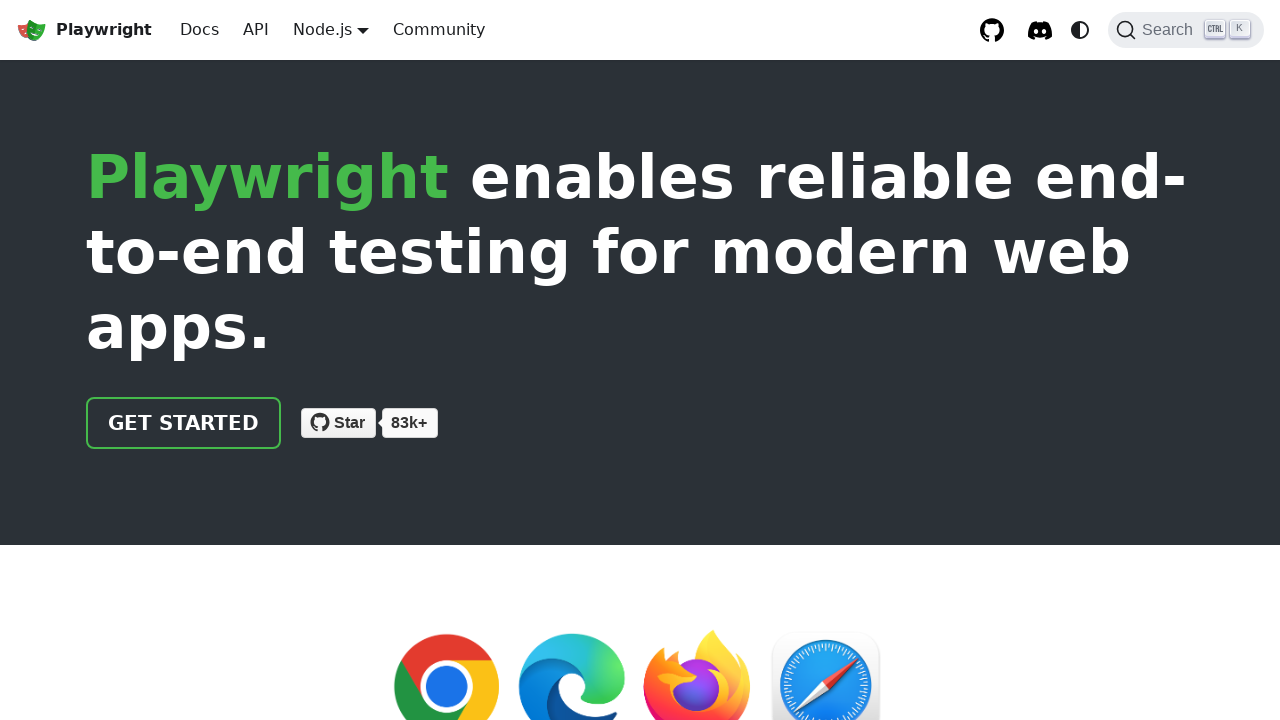

Clicked search button to open search modal at (1186, 30) on button.DocSearch
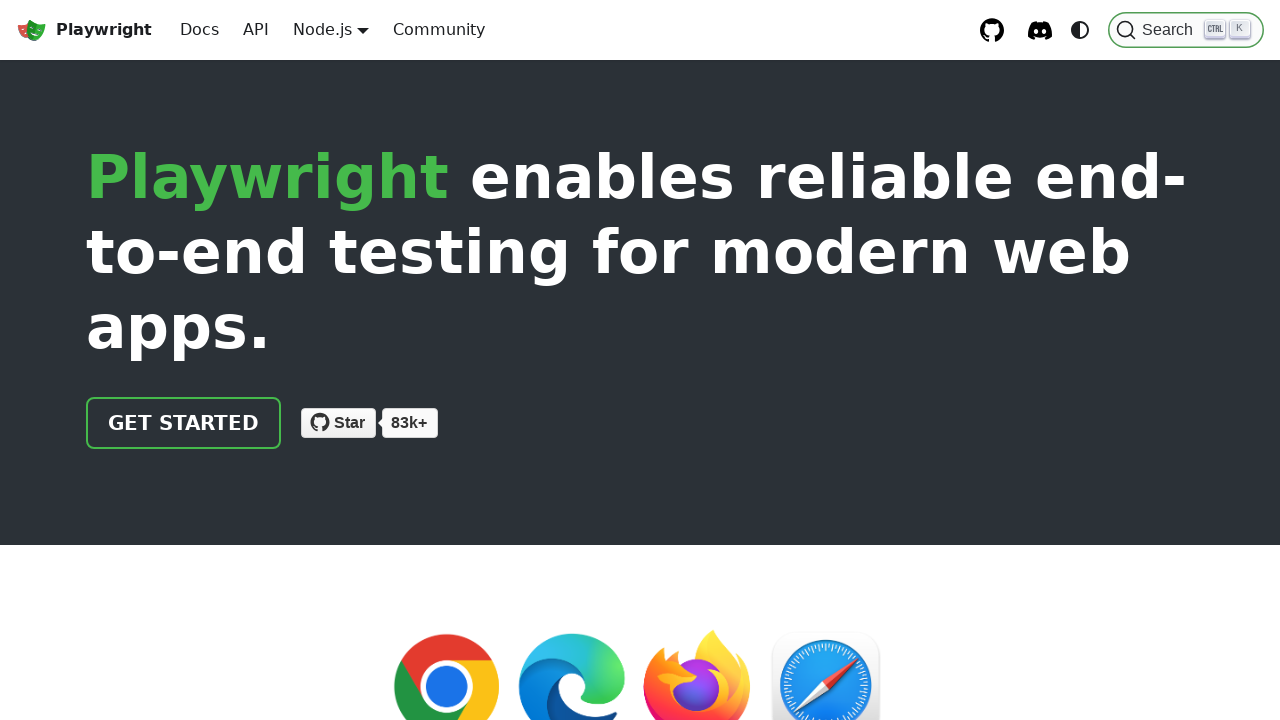

Search modal appeared with input field
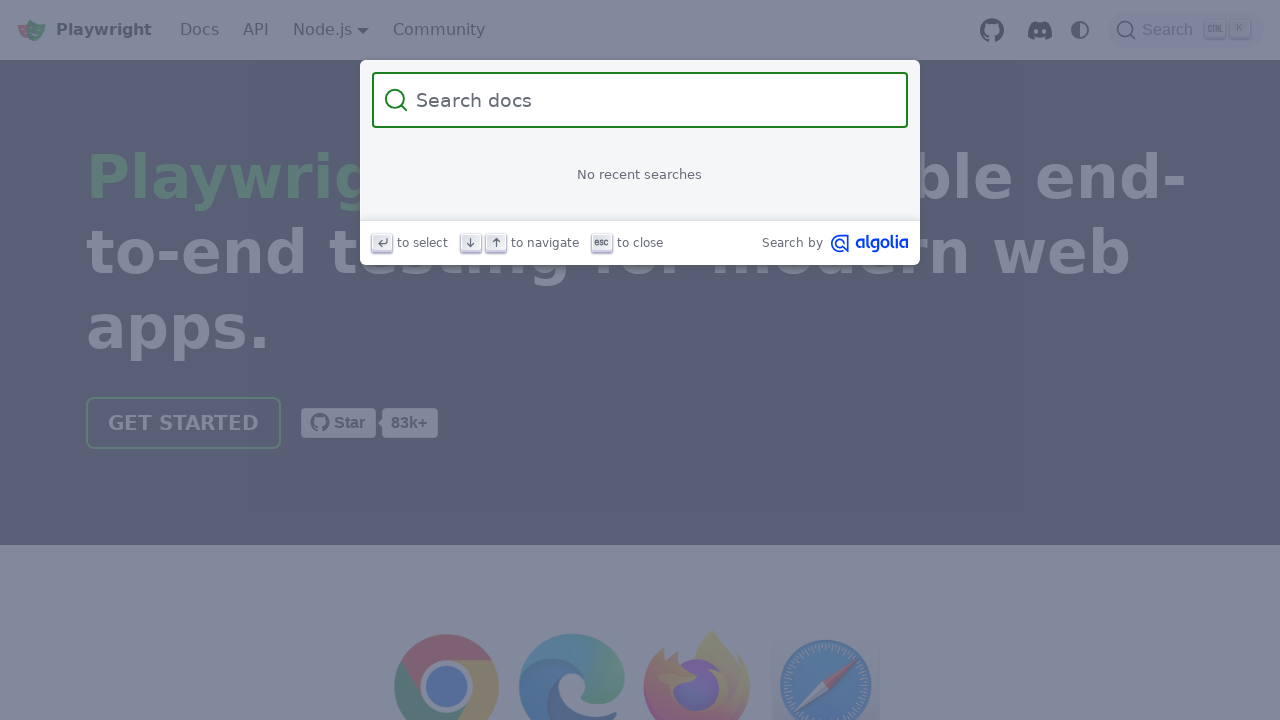

Filled search input with 'chrome' on .DocSearch-Input
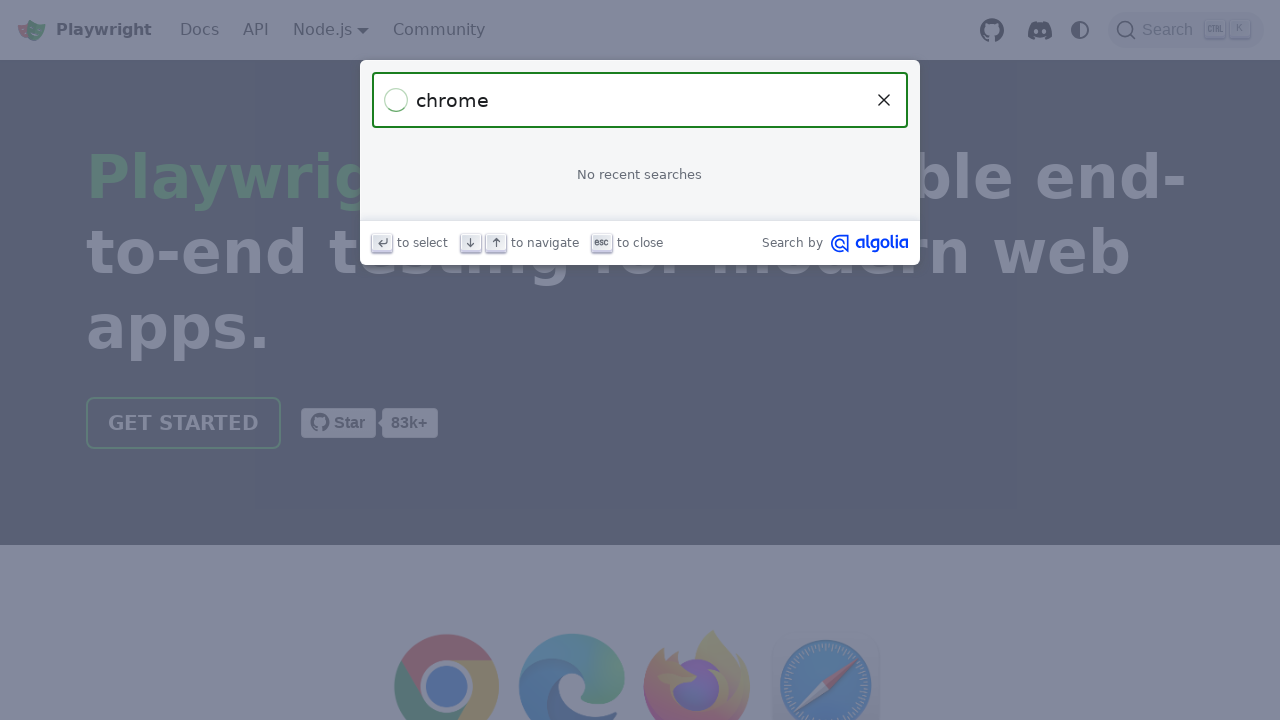

Search results loaded with Chrome extensions hit
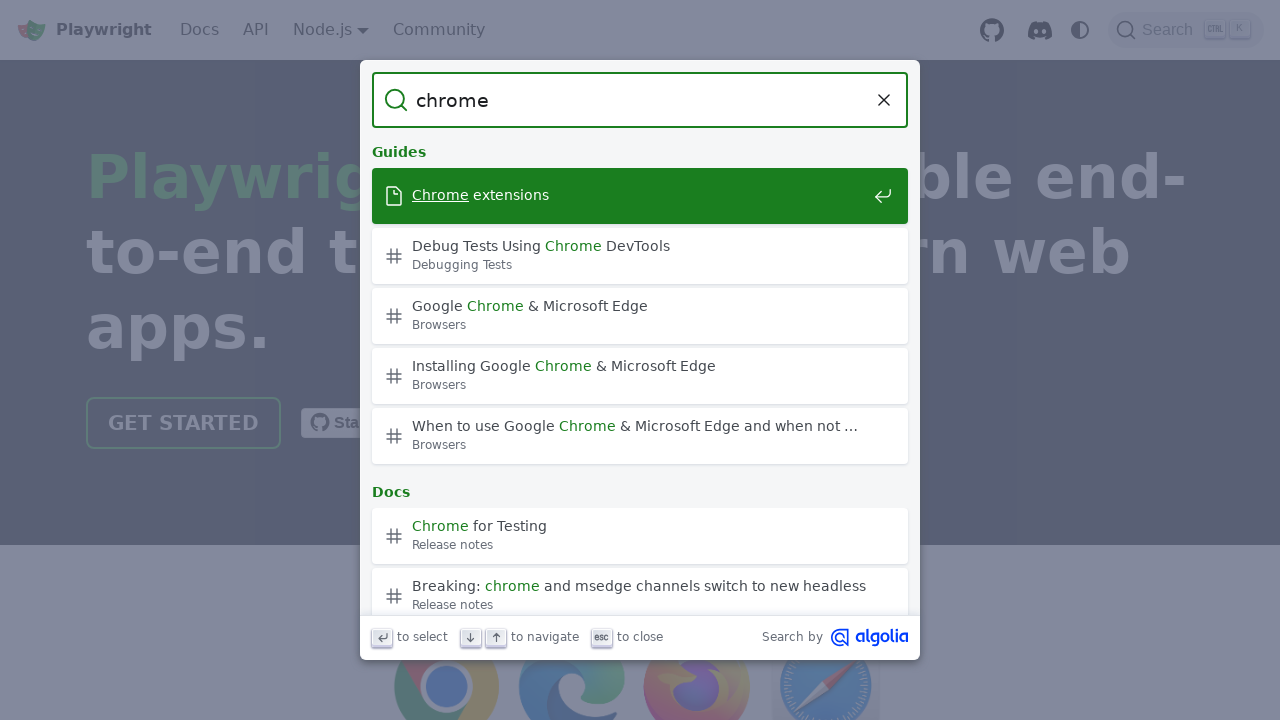

Clicked on Chrome extensions search result at (640, 196) on .DocSearch-Hit a
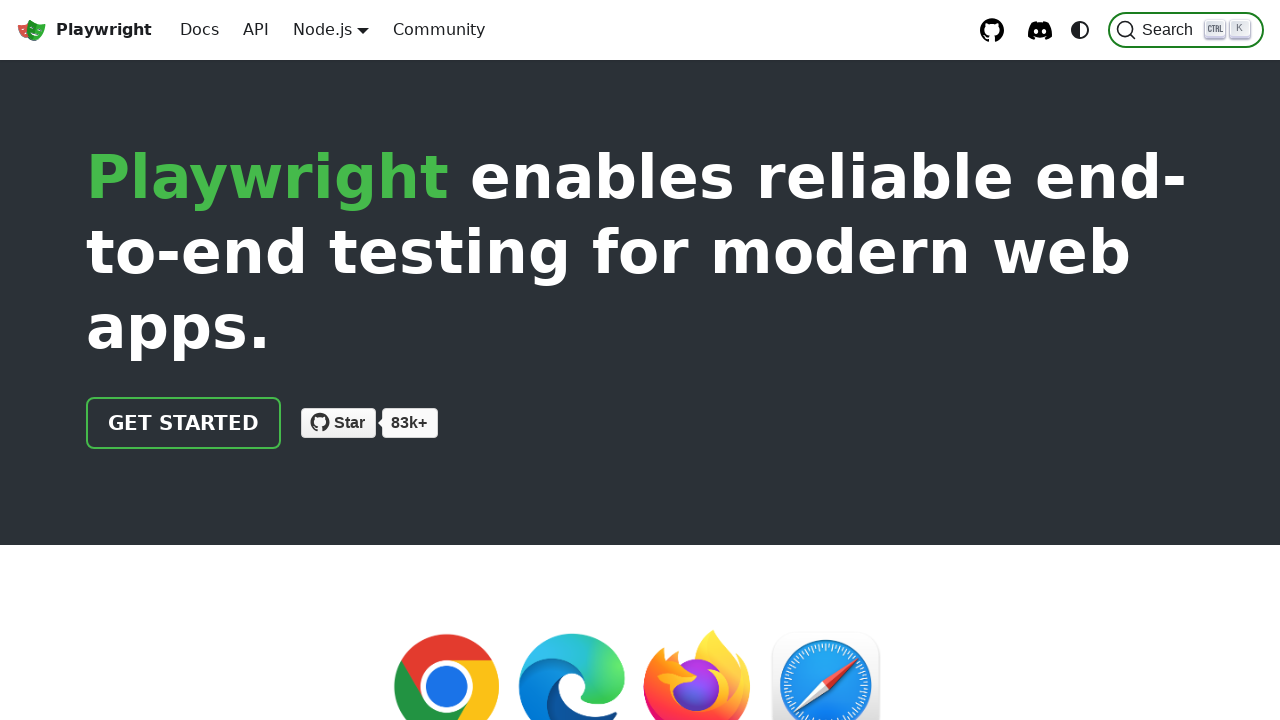

Navigated to Chrome extensions page and DOM loaded
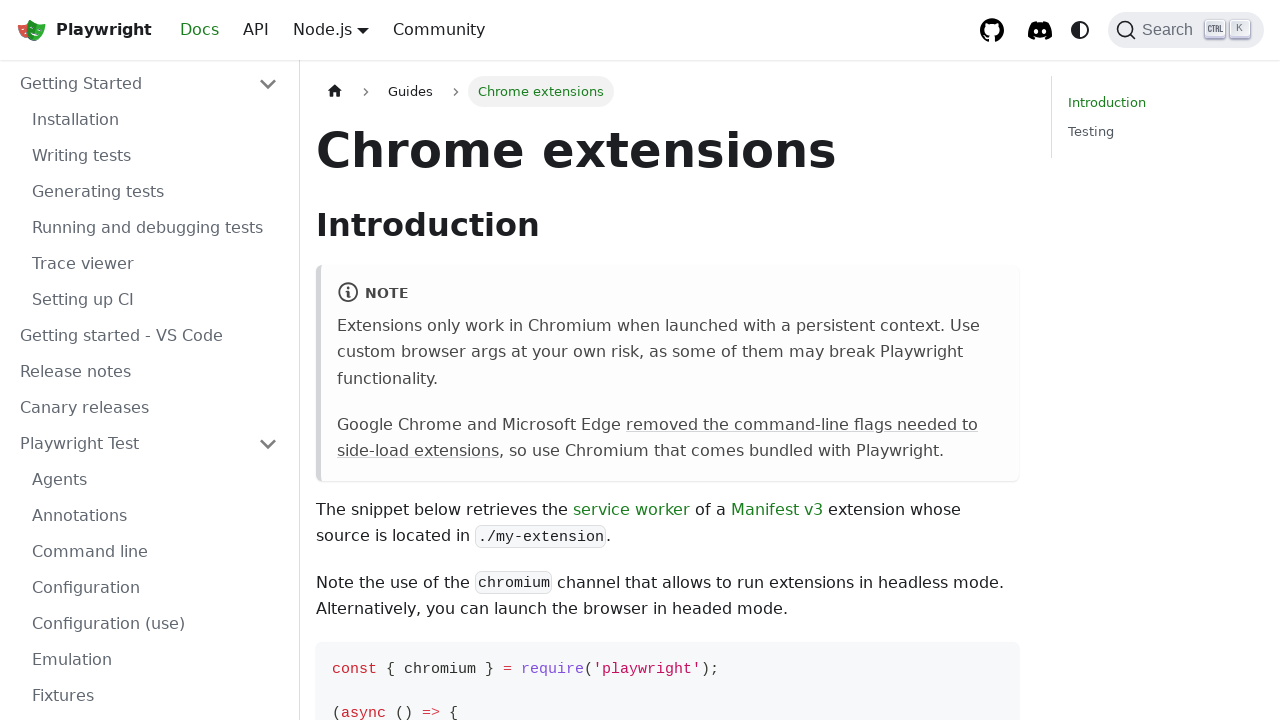

Verified page title is 'Chrome extensions | Playwright'
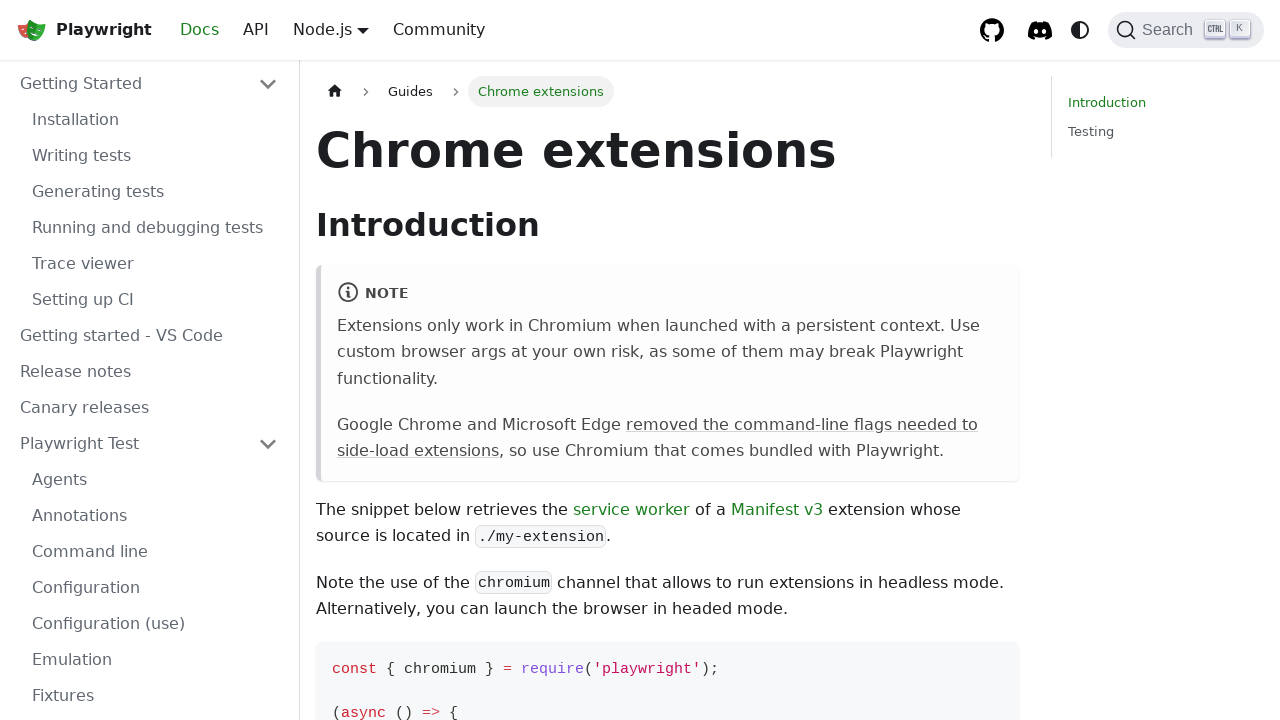

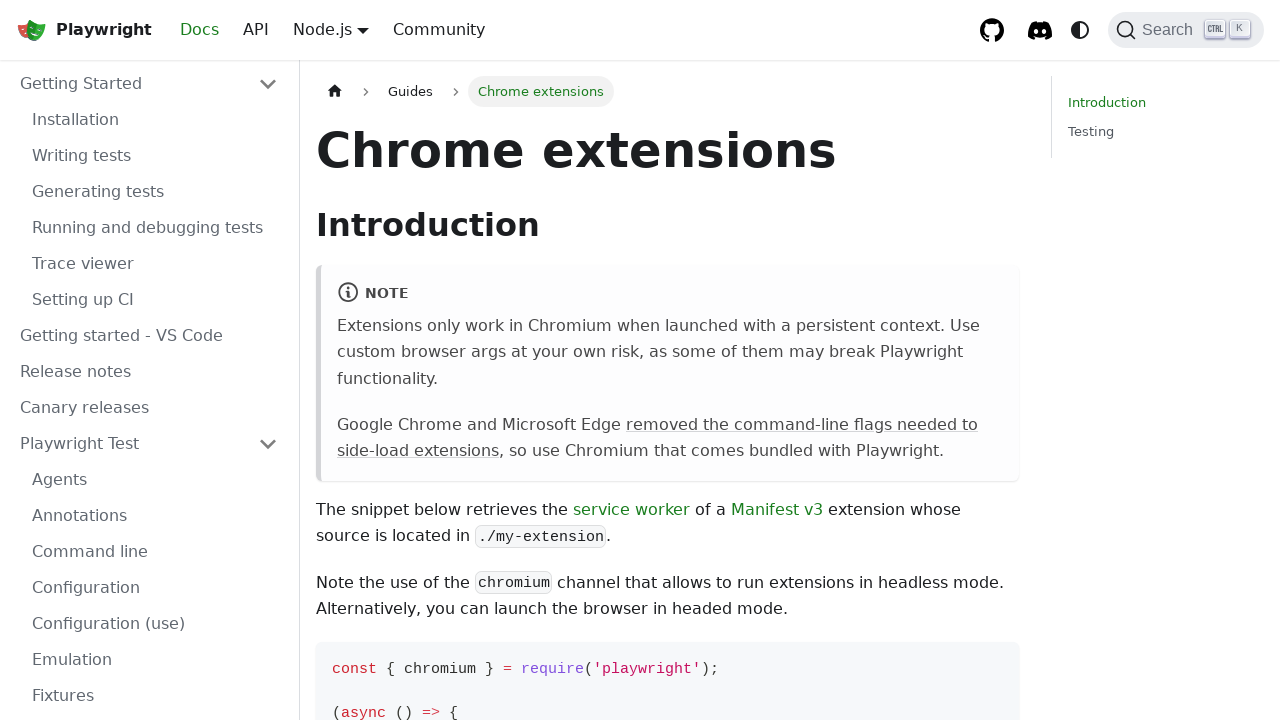